Tests the Catalog listing by verifying there are 3 items and the third cat is Mistoffelees.

Starting URL: https://cs1632.appspot.com/

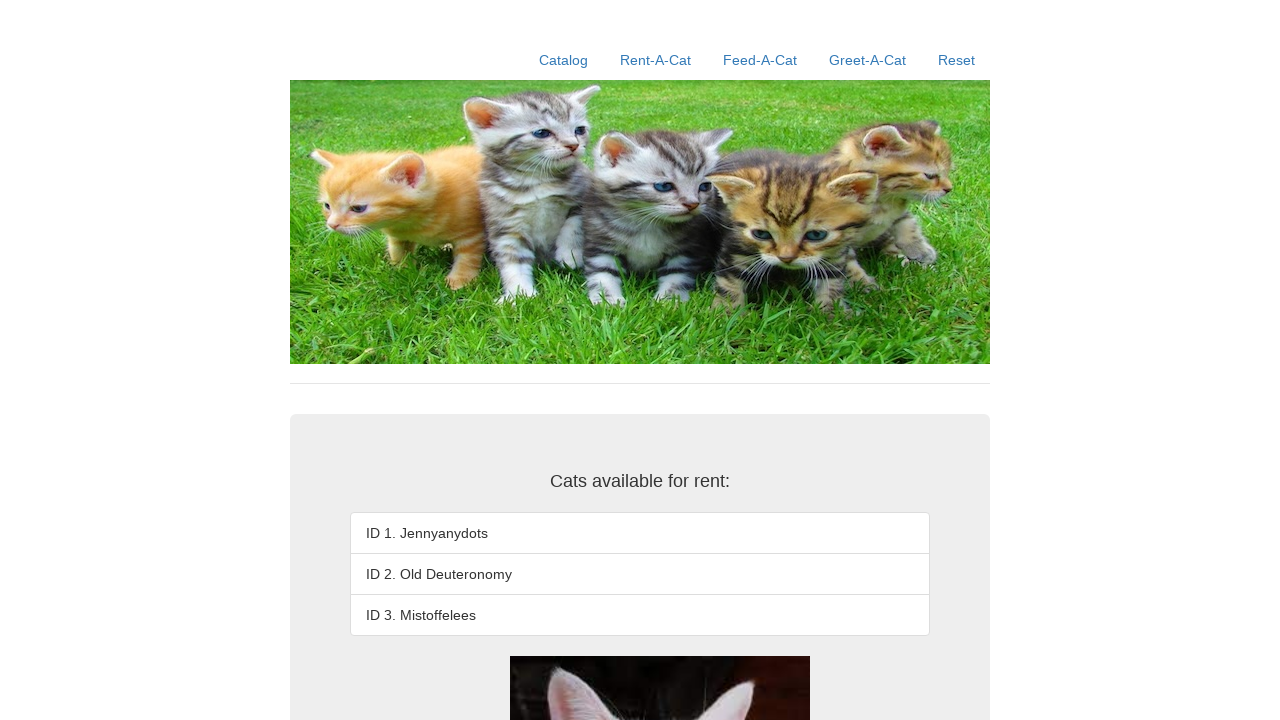

Reset cookies to clear state
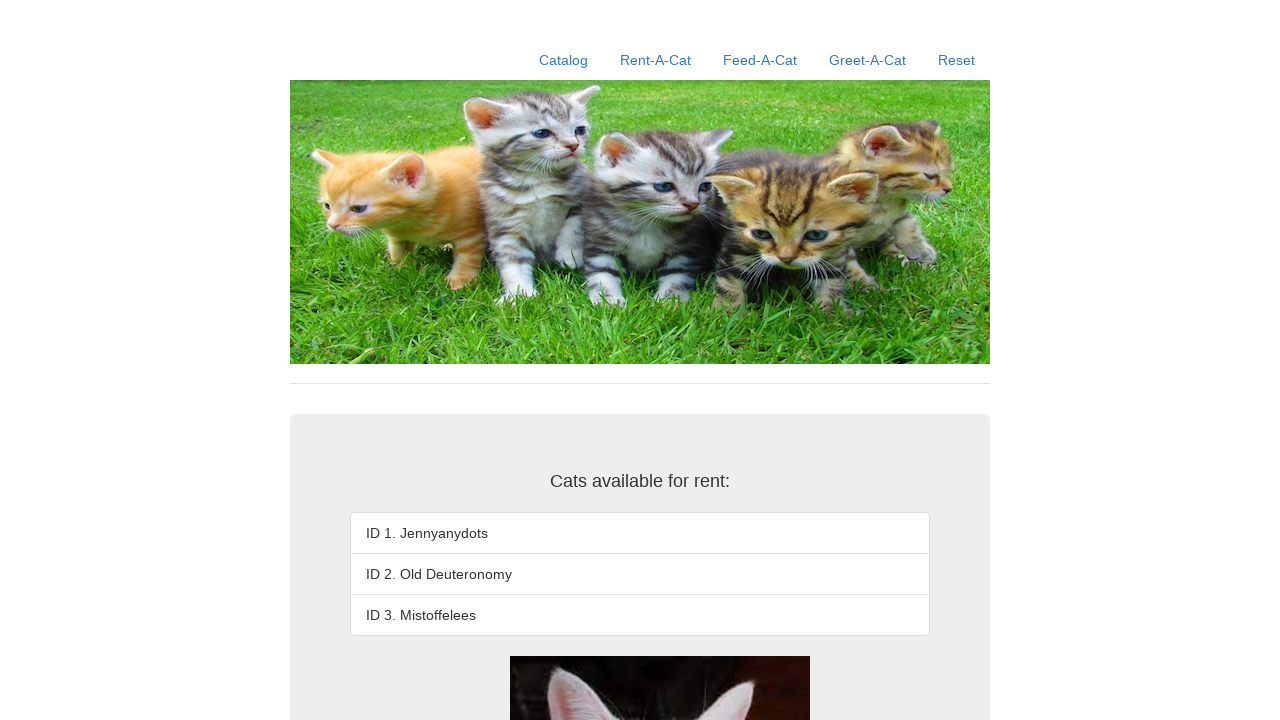

Clicked Catalog link at (564, 60) on text=Catalog
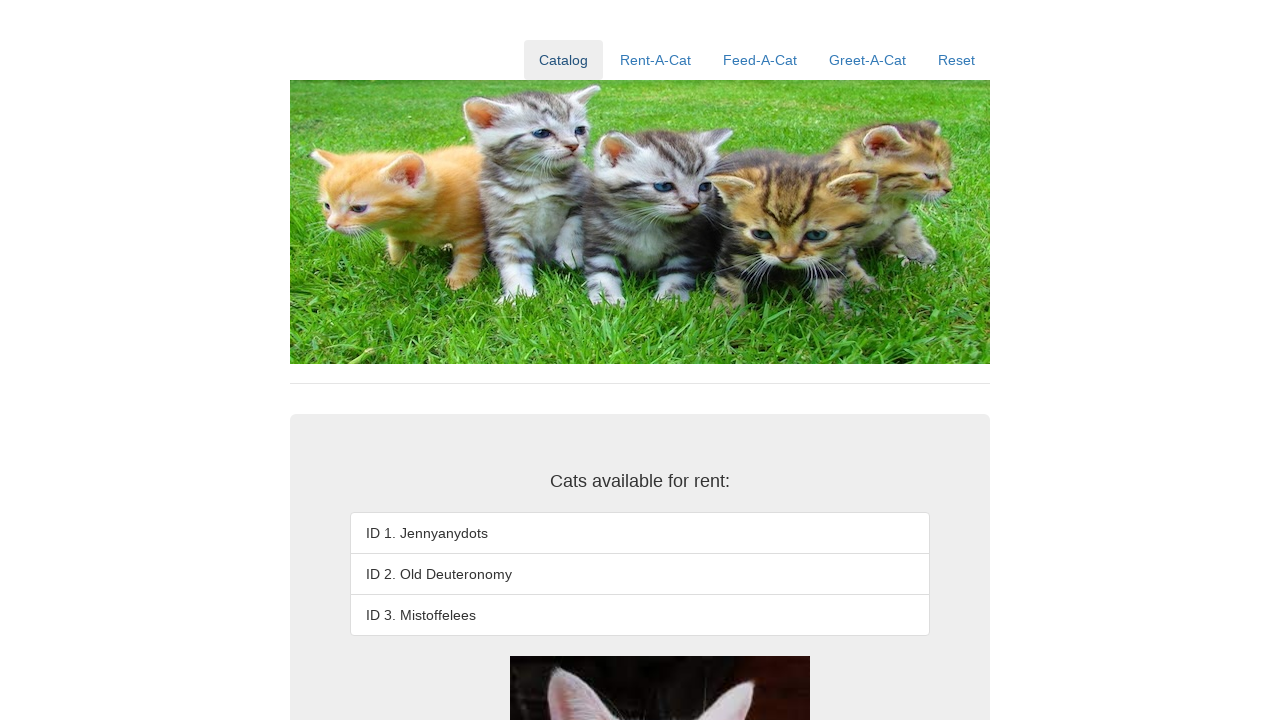

Retrieved item count from listing: 3
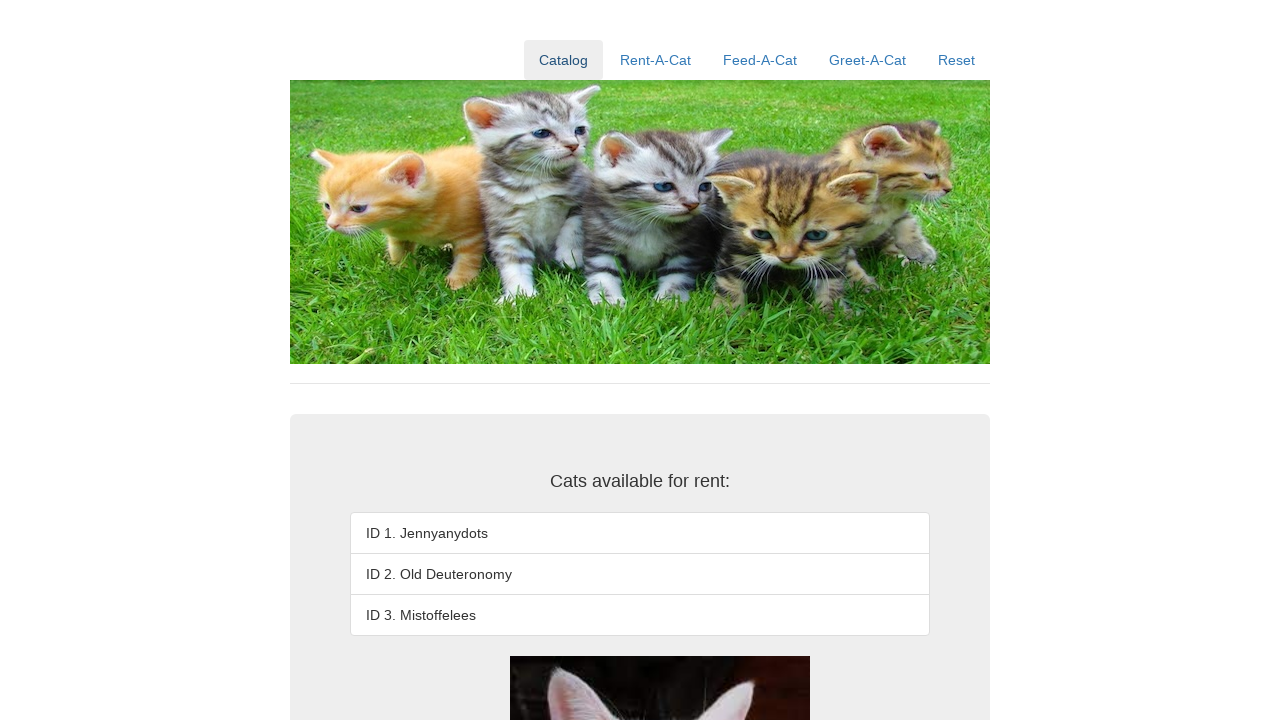

Verified that 3 items are present in catalog
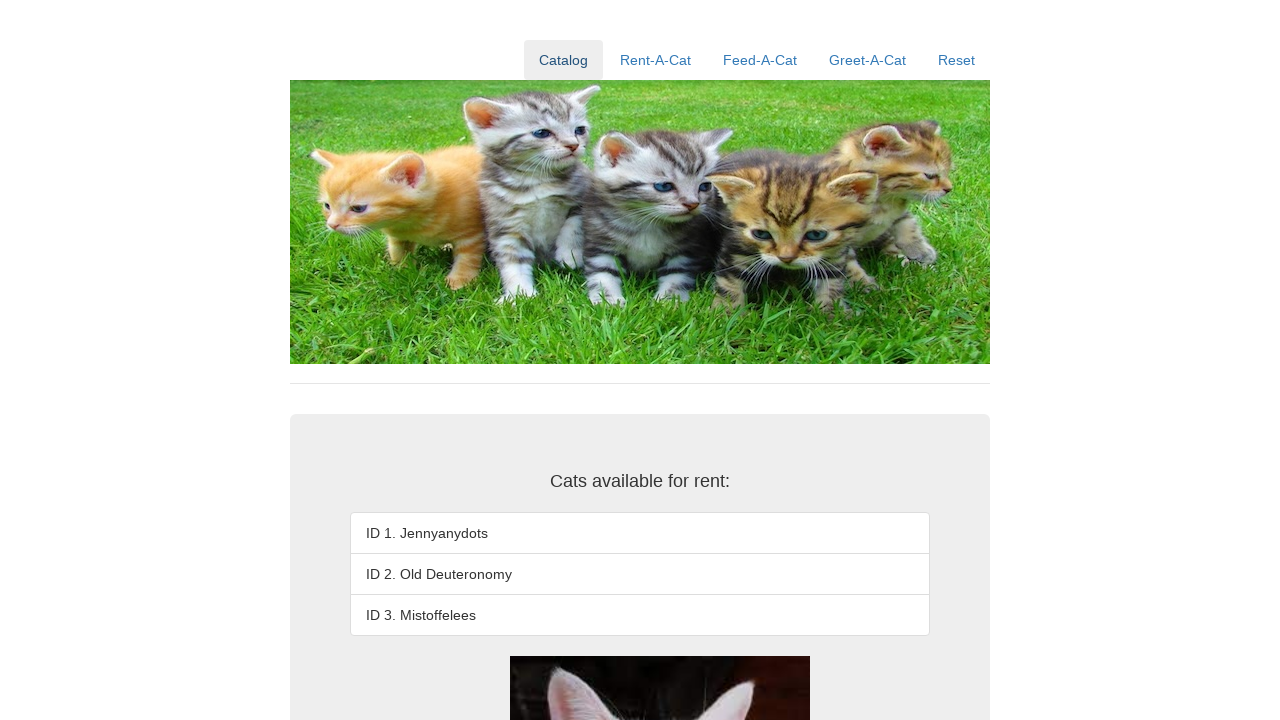

Retrieved third cat name: ID 3. Mistoffelees
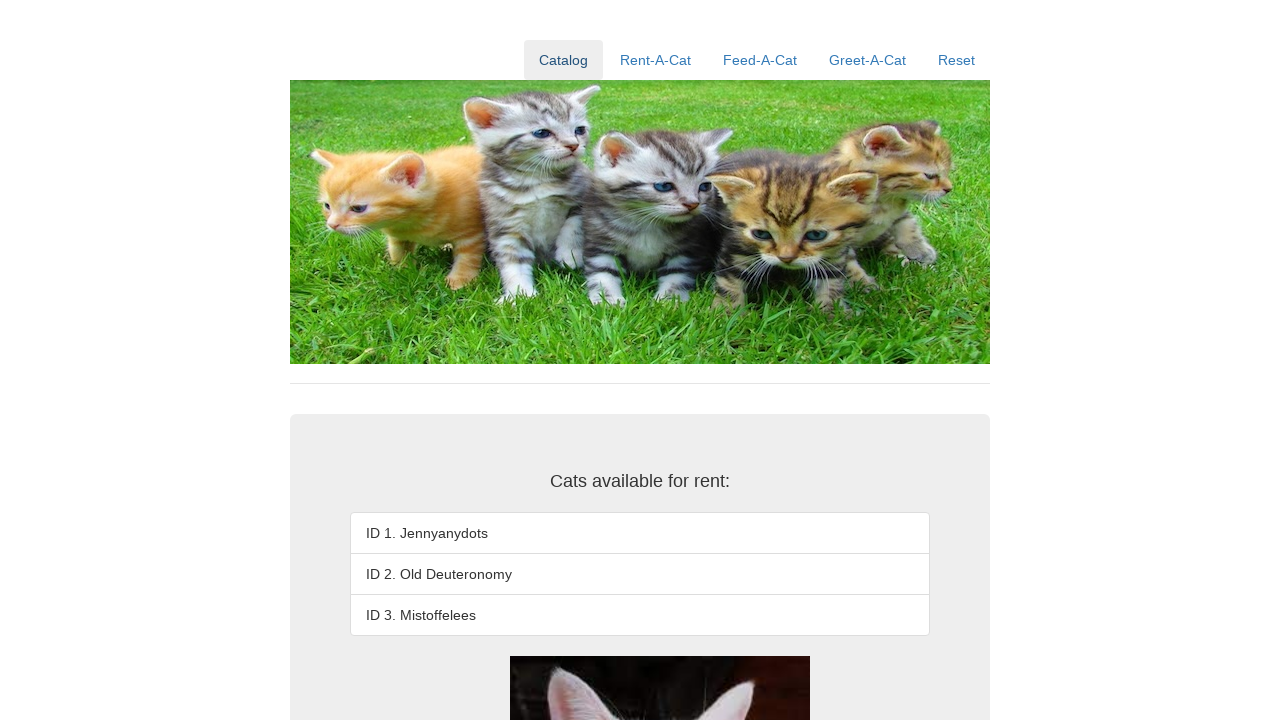

Verified that third cat is Mistoffelees
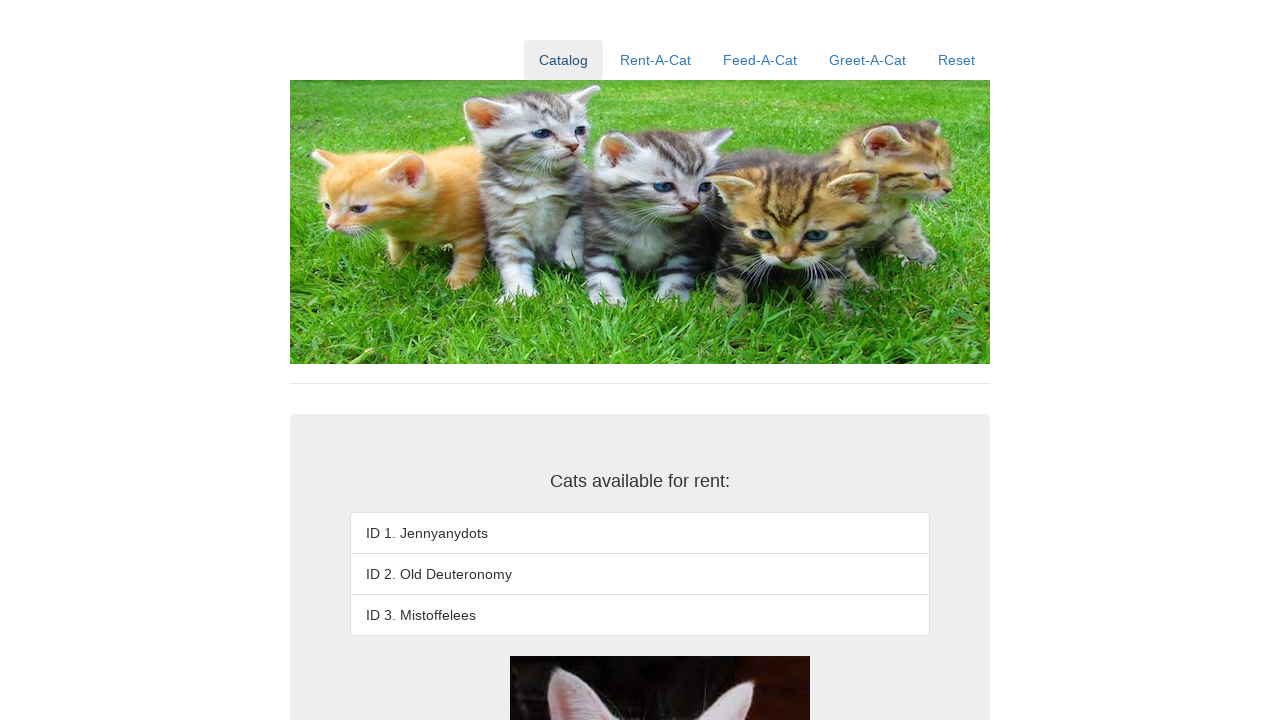

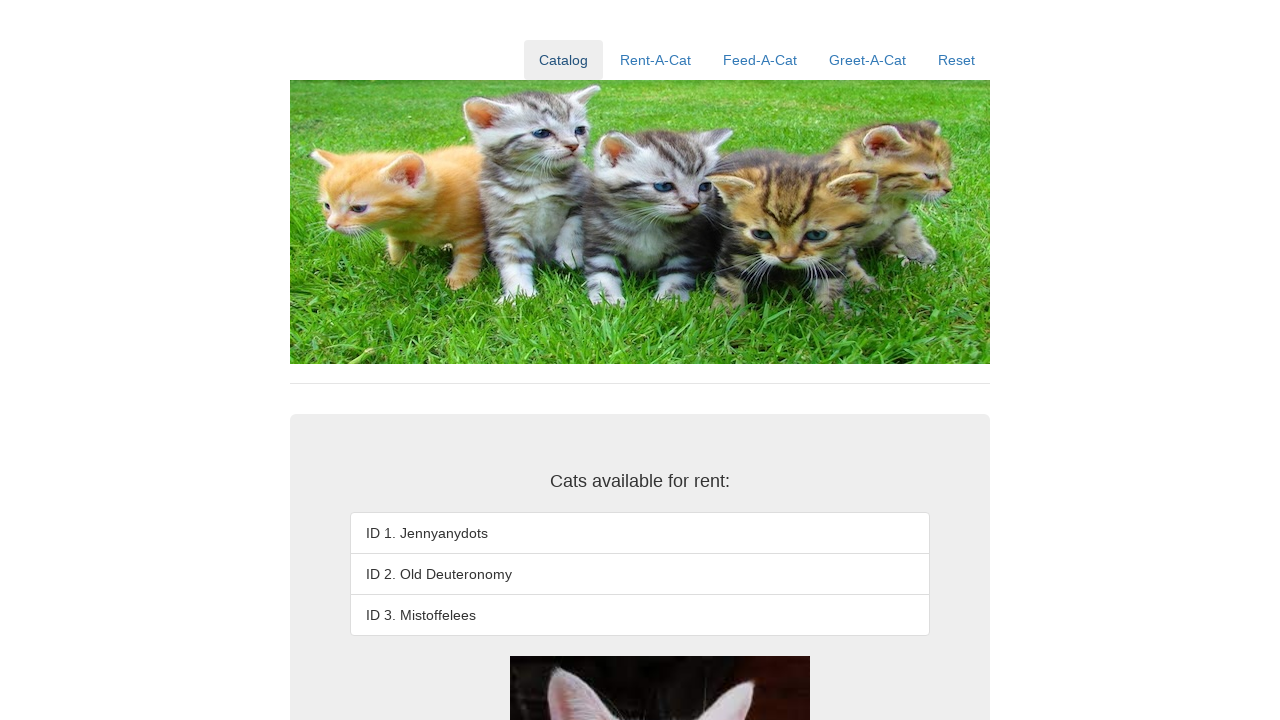